Tests that no selection message is displayed when no radio button has been selected

Starting URL: https://demoqa.com/elements

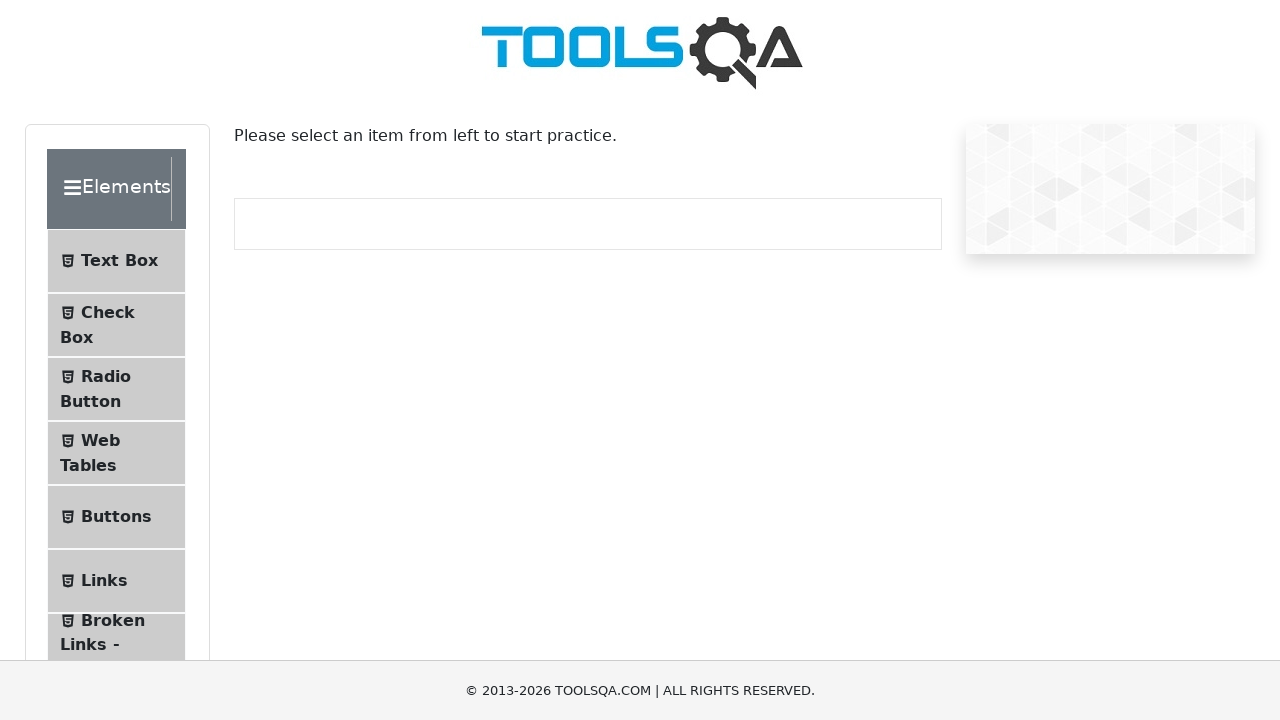

Clicked on Radio Button section in sidebar at (116, 389) on #item-2
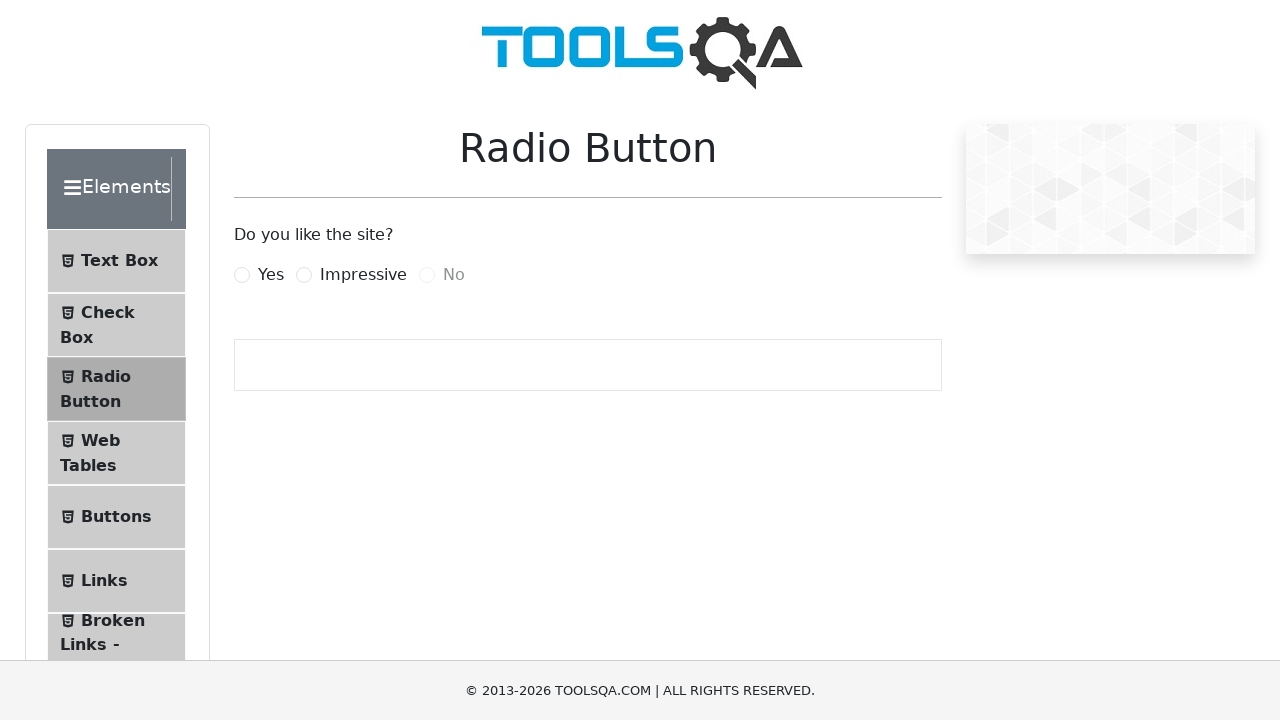

Waited 500ms for Radio Button page to load
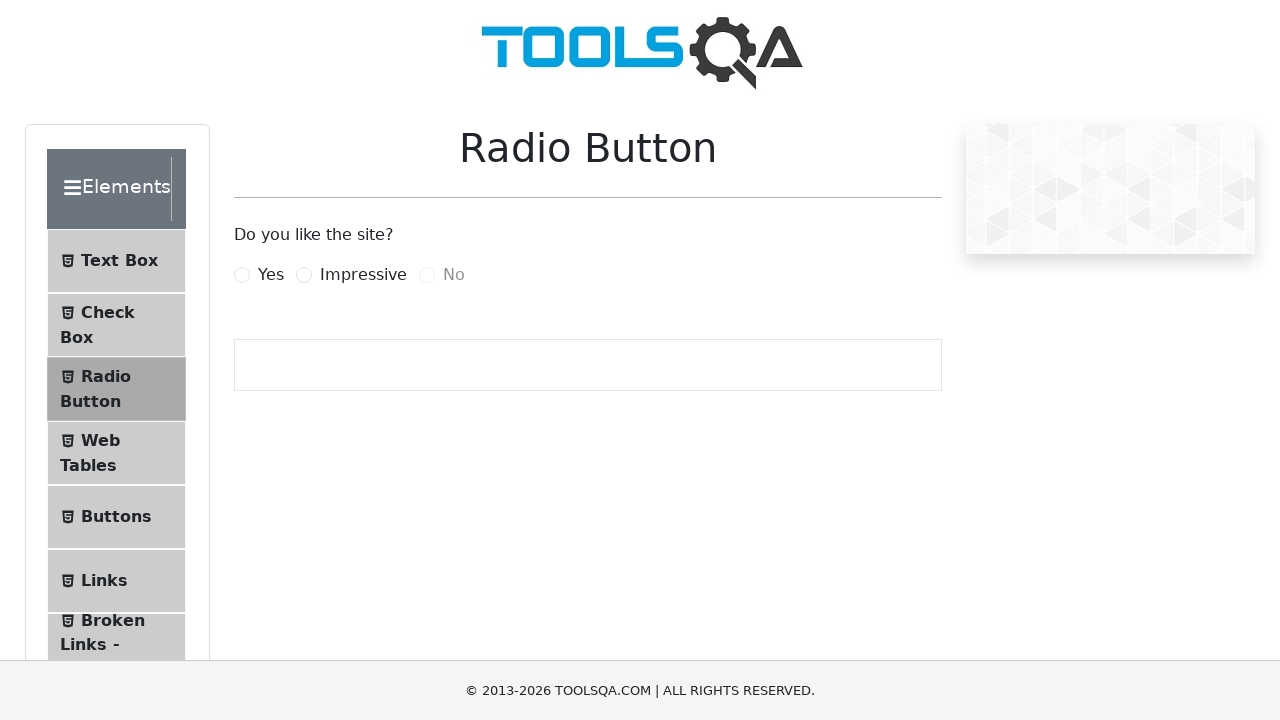

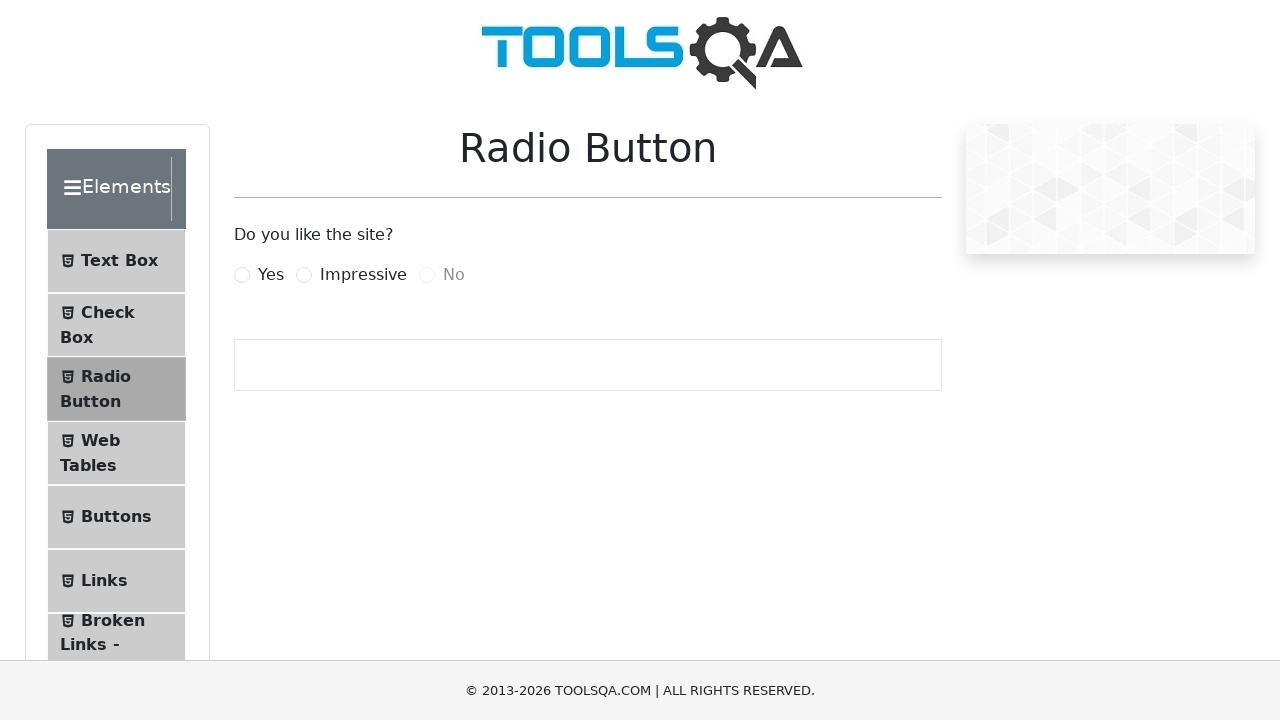